Tests the text box form by filling in a full name, clicking submit, and verifying the output displays the entered name

Starting URL: https://demoqa.com/text-box

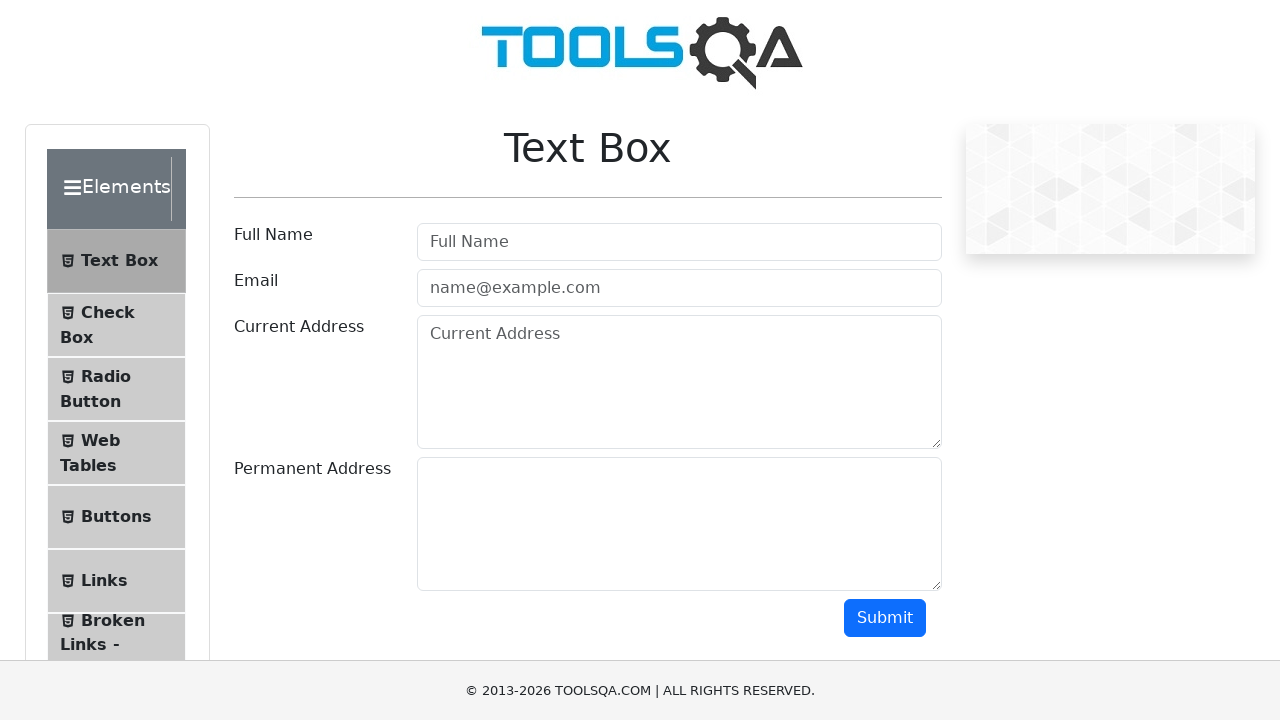

Filled full name field with 'Marina' on #userName
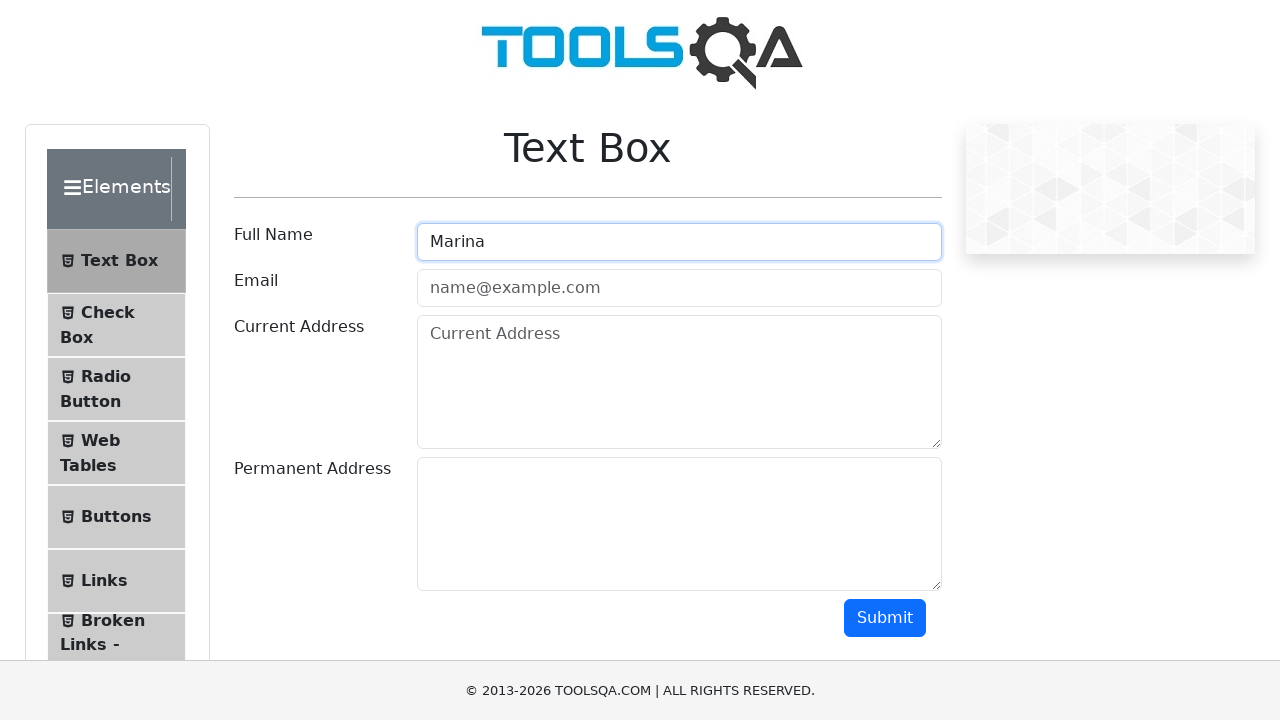

Clicked submit button at (885, 618) on #submit
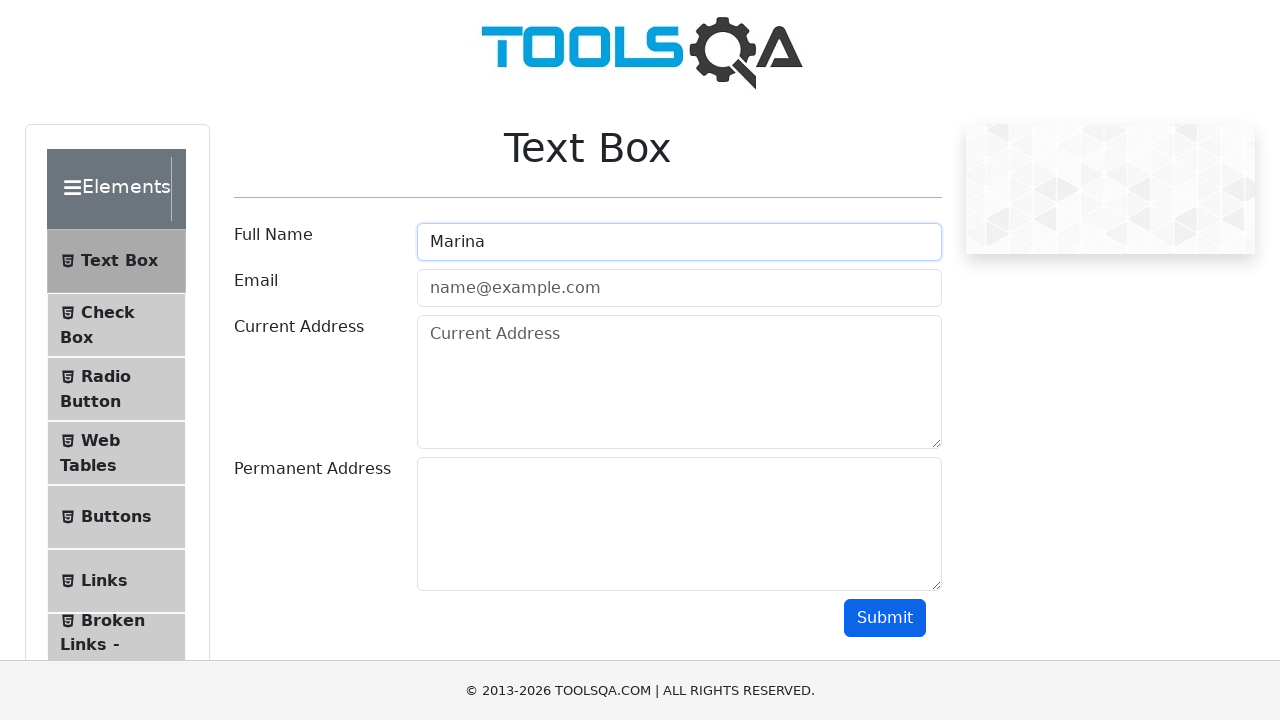

Output section loaded
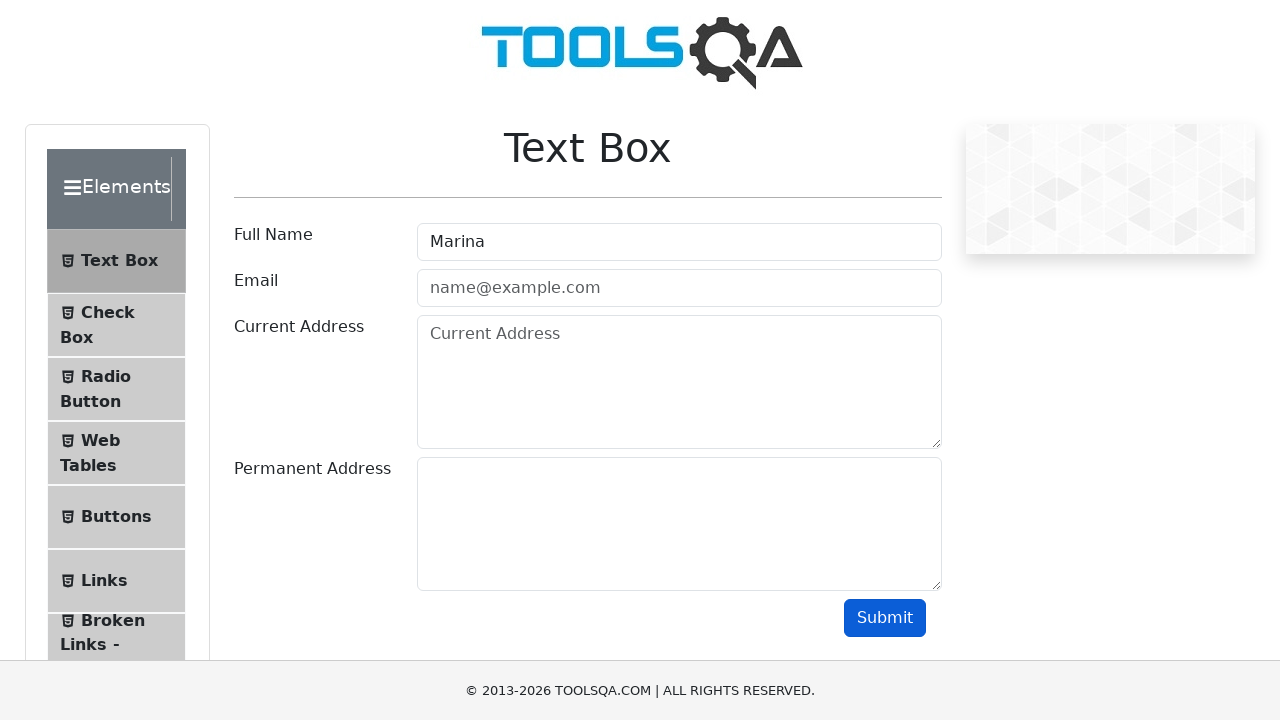

Retrieved output text content
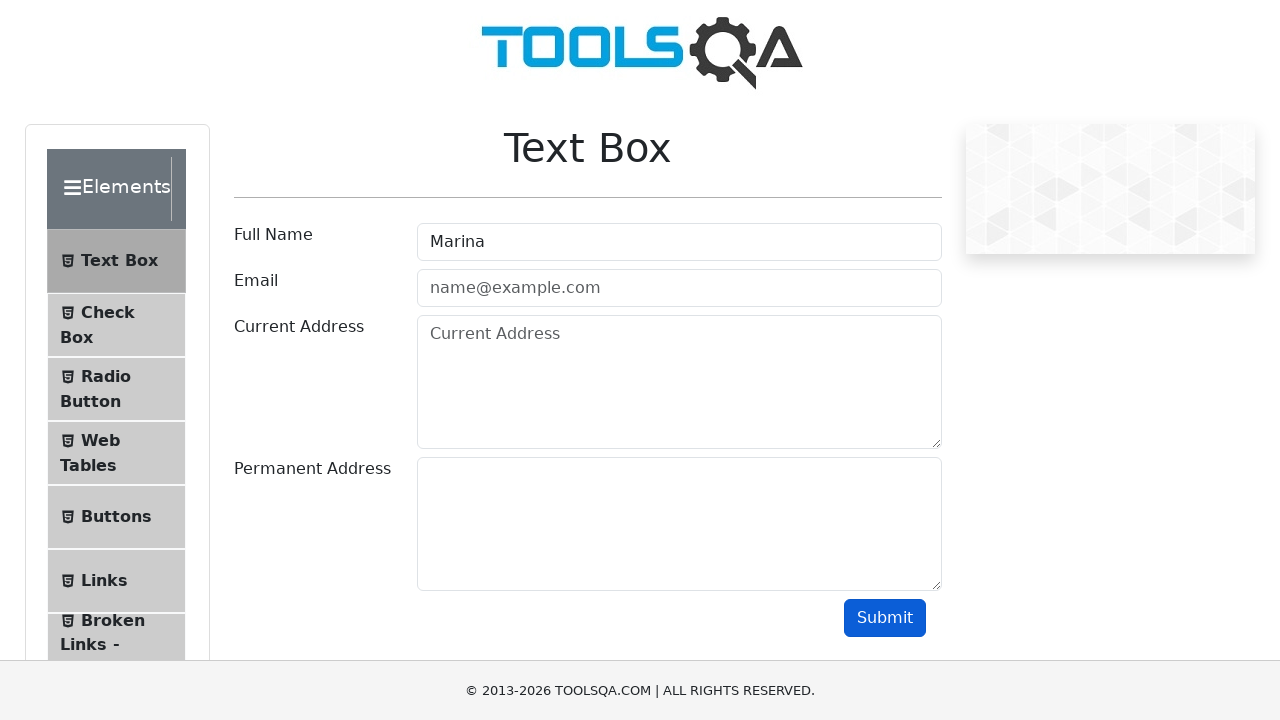

Verified that output contains 'Marina'
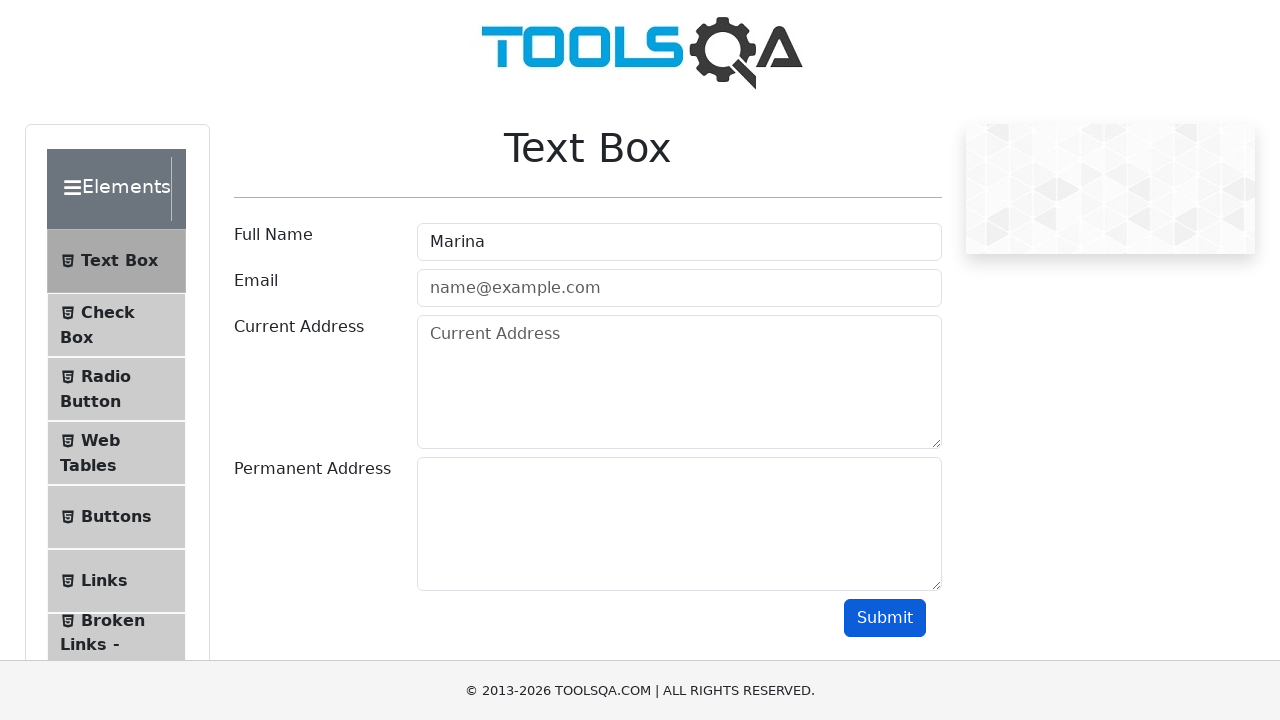

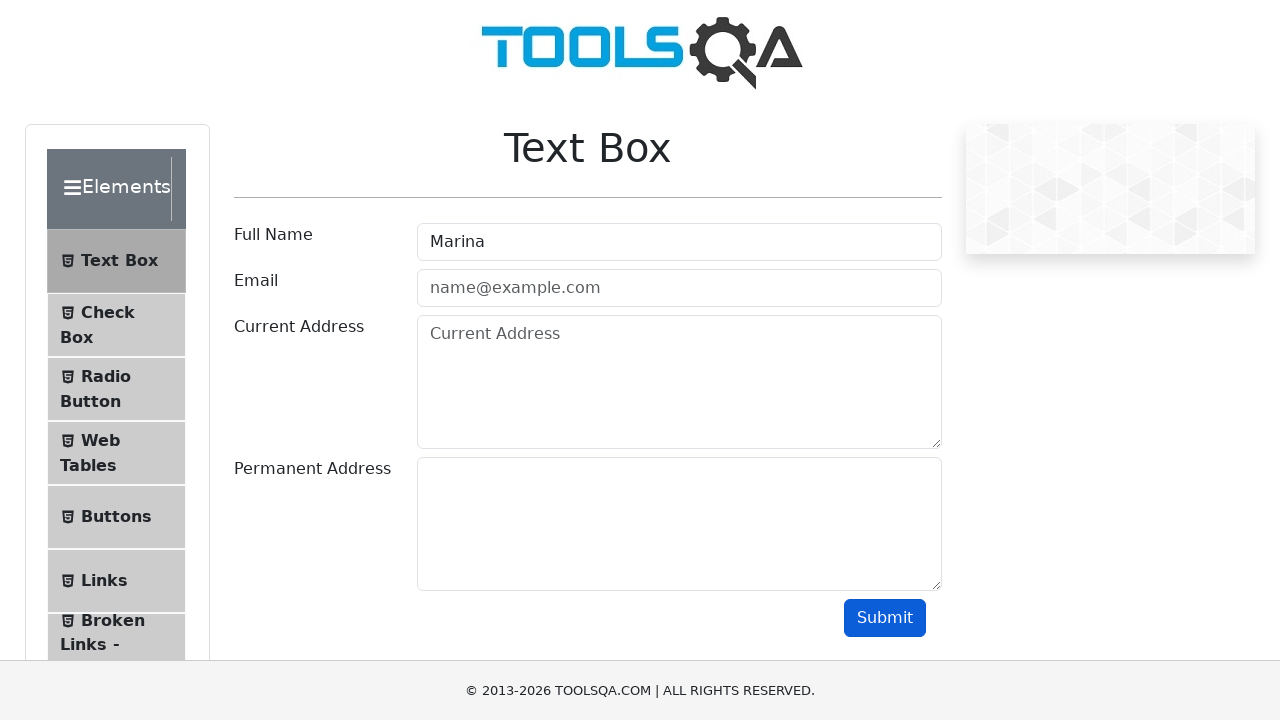